Tests back and forth navigation by clicking the A/B Testing link, verifying the page title, navigating back, and verifying the home page title

Starting URL: https://practice.cydeo.com

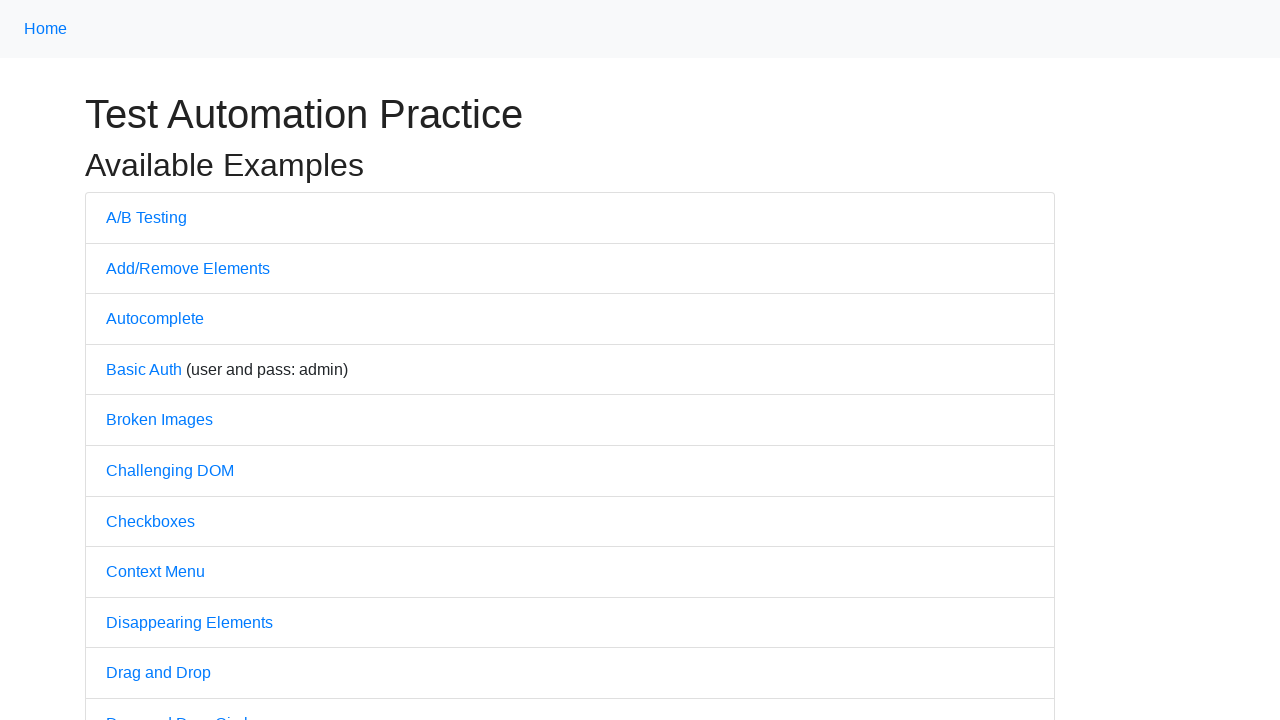

Clicked A/B Testing link at (146, 217) on a:text('A/B Testing')
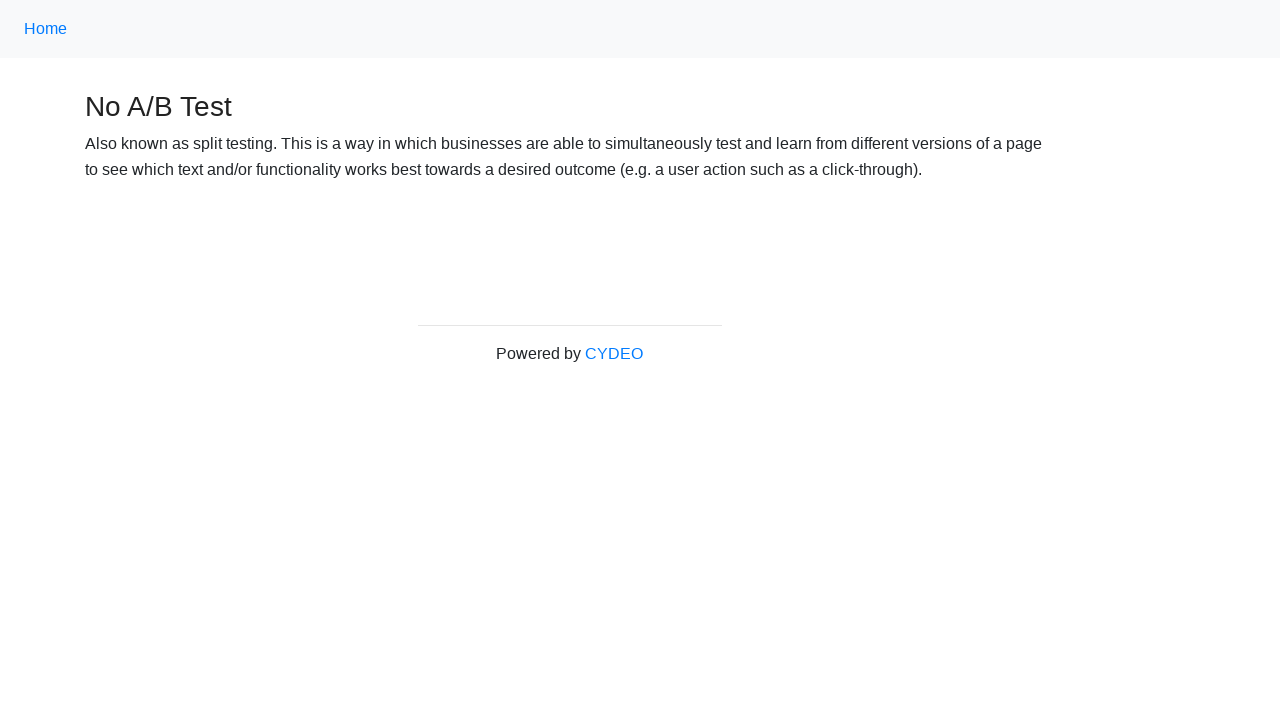

A/B Test page loaded
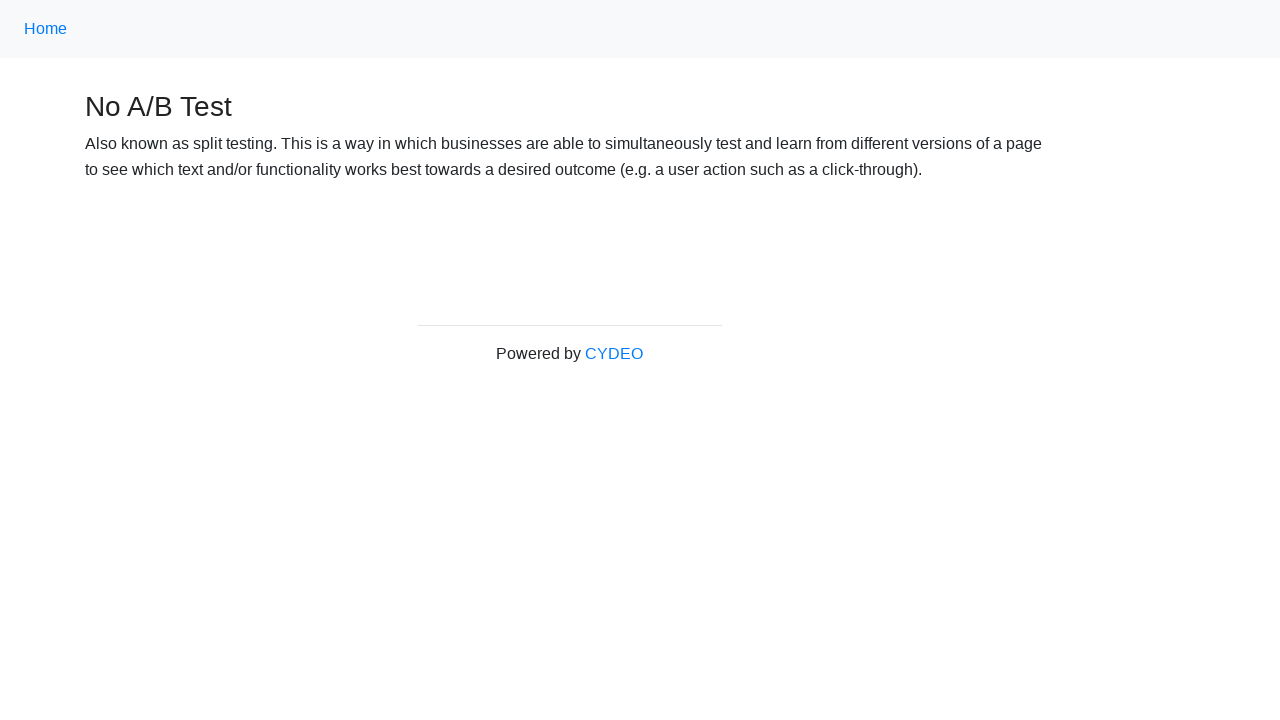

Verified A/B Test page title is 'No A/B Test'
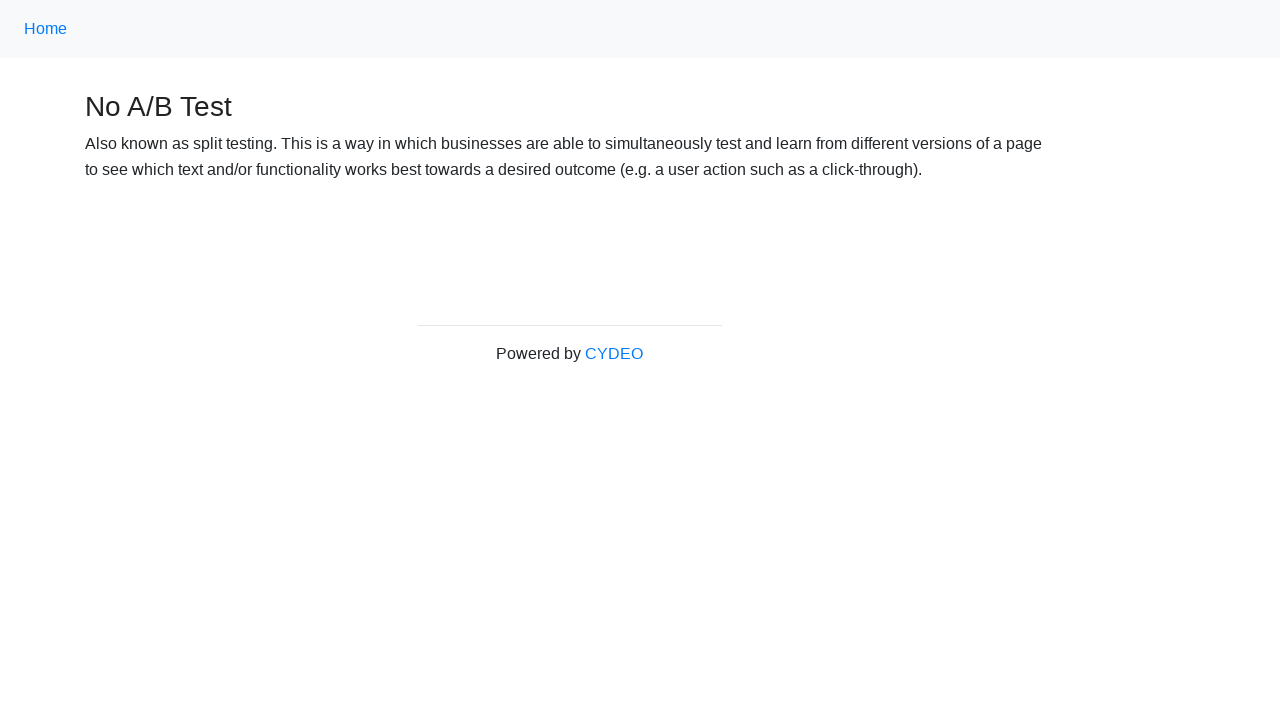

Navigated back to home page
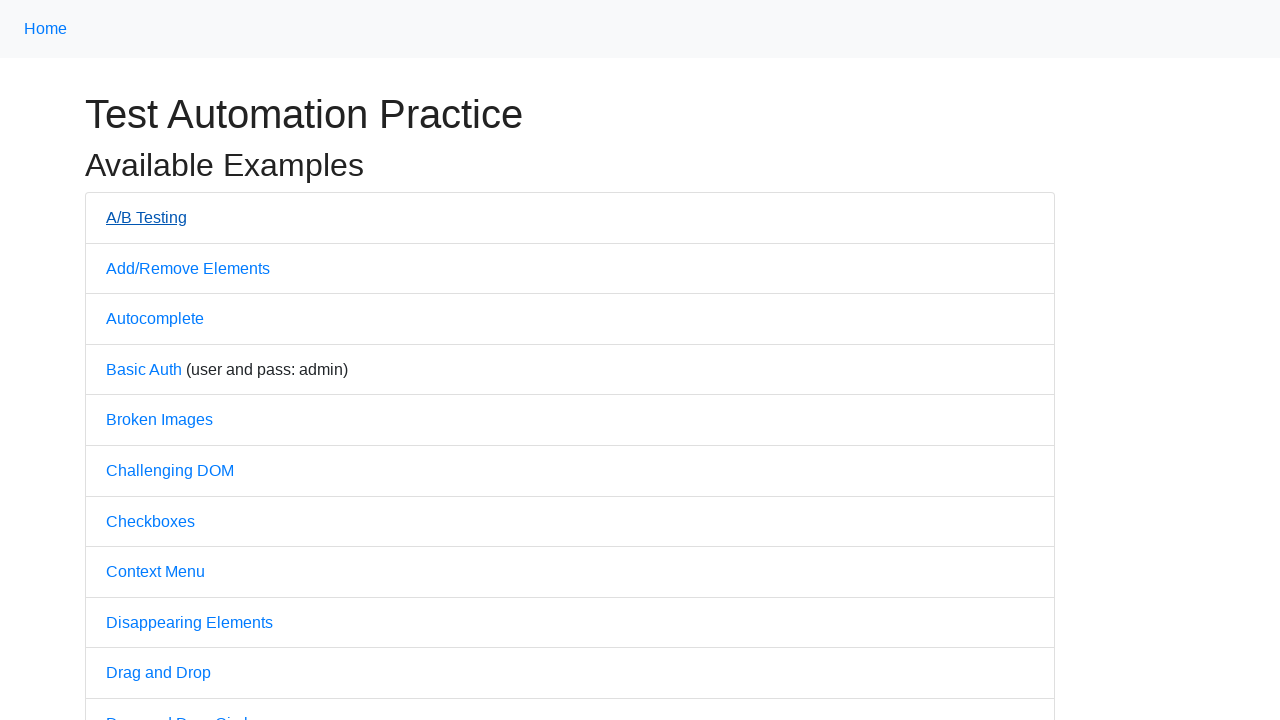

Home page loaded
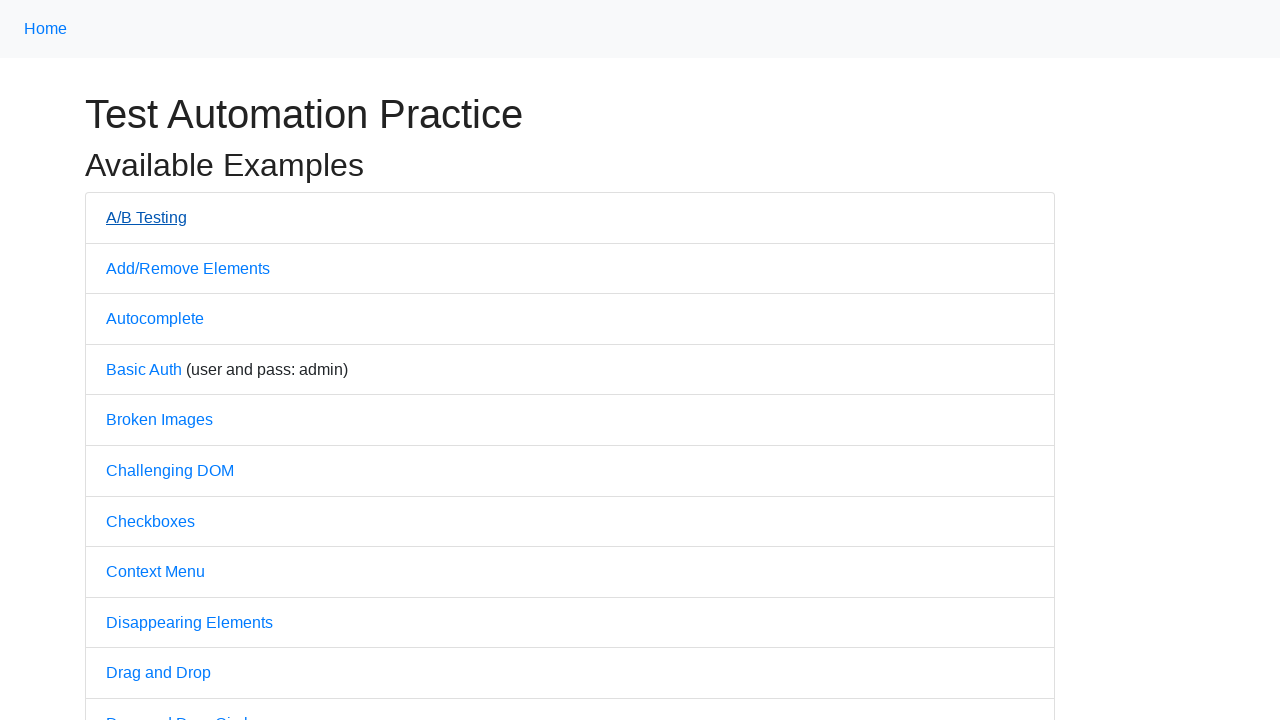

Verified home page title is 'Practice'
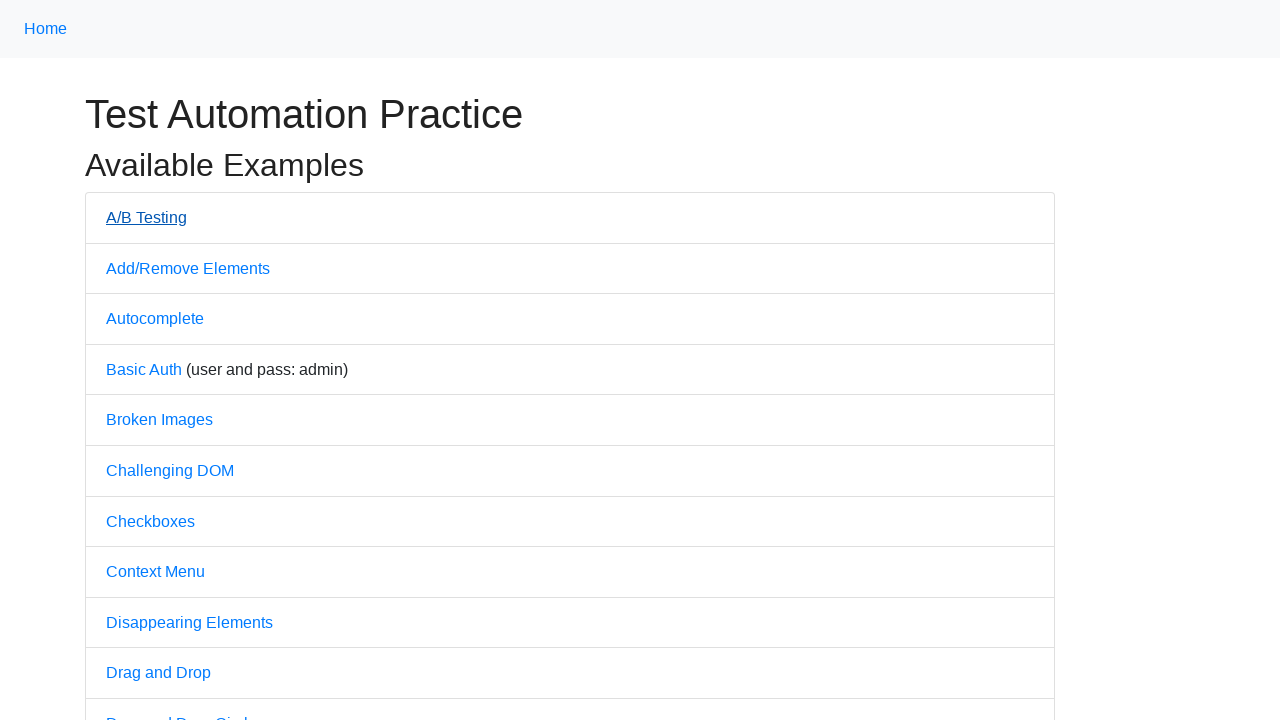

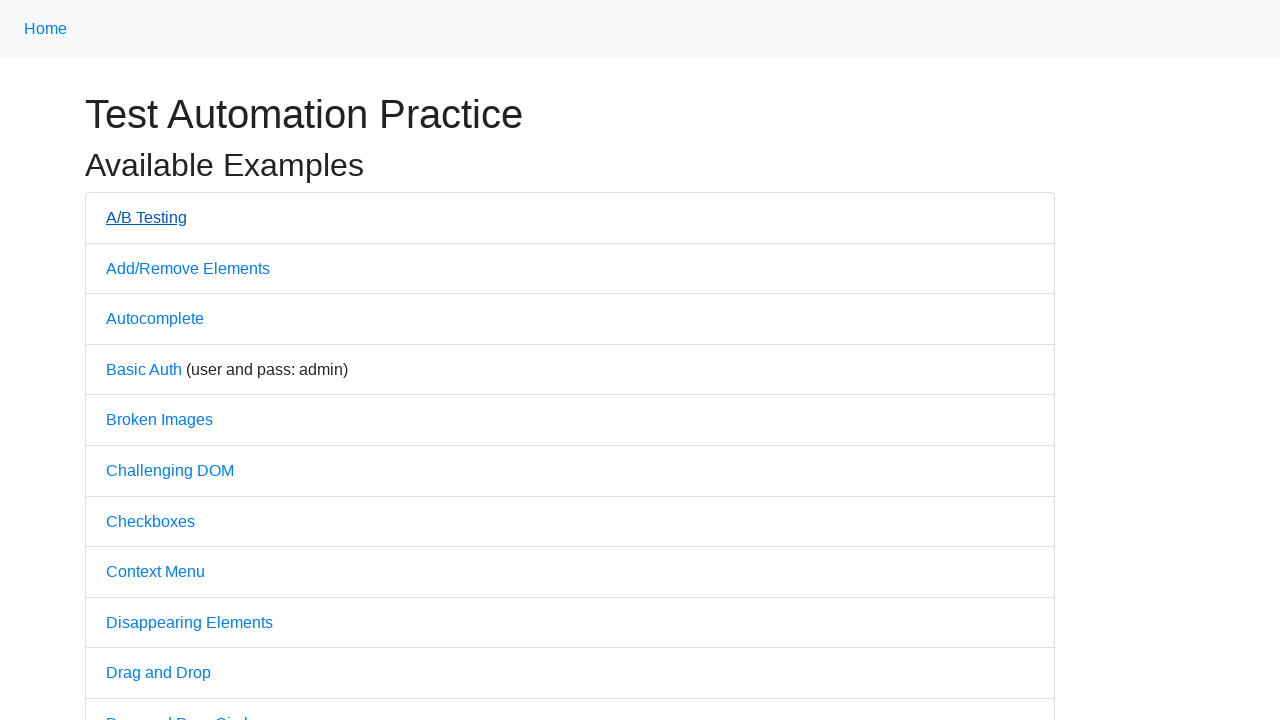